Tests the search functionality on Python.org by clicking the search field, entering a search term, and submitting the search form, then verifying results are displayed

Starting URL: https://www.python.org

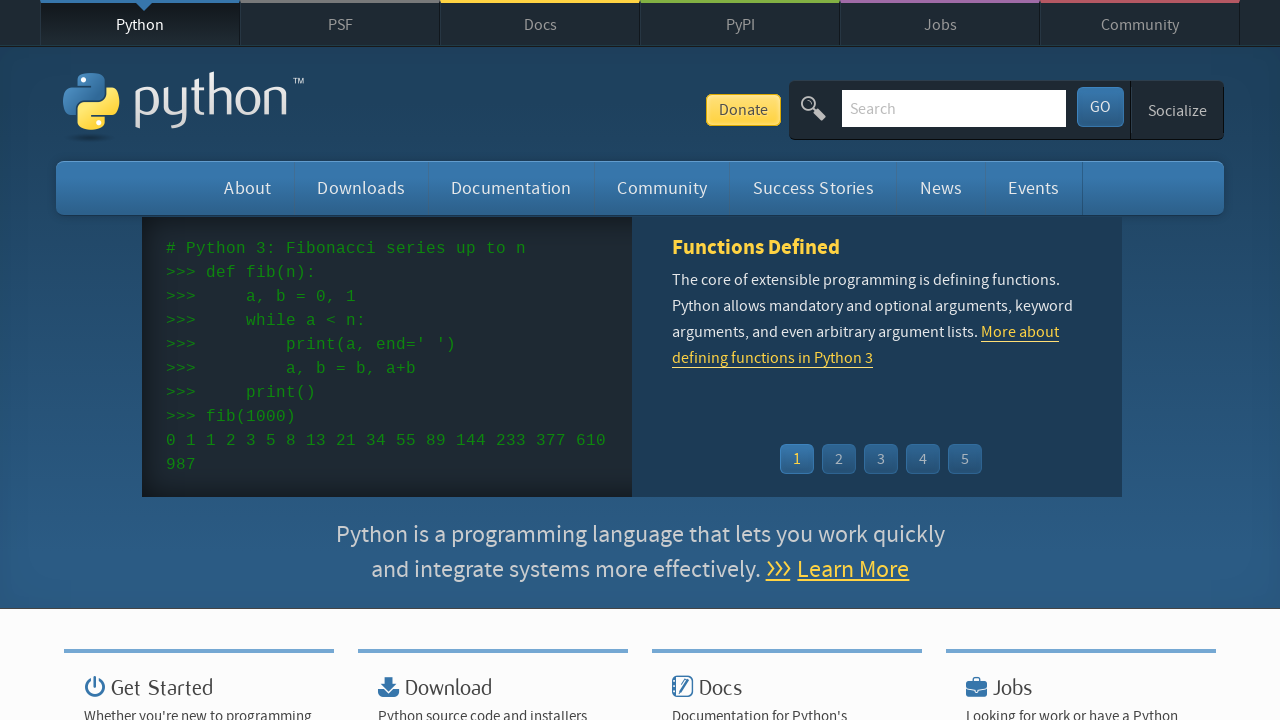

Clicked the search field on Python.org at (954, 108) on #id-search-field
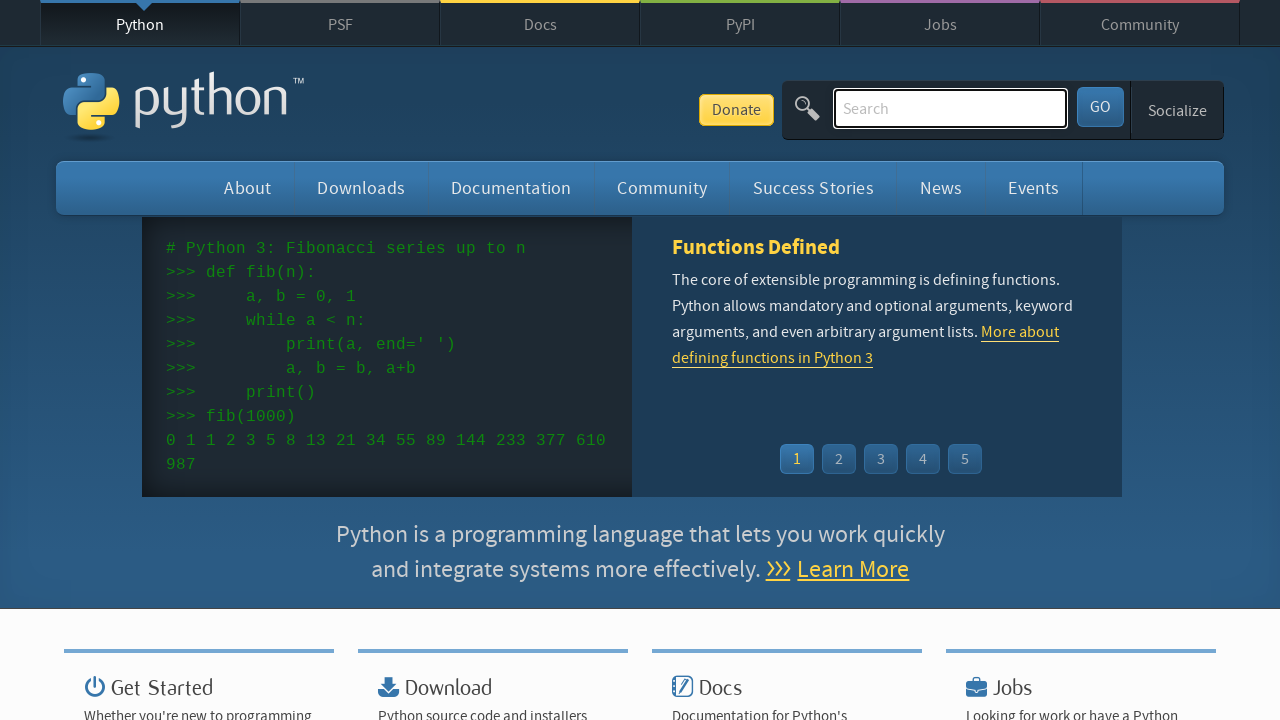

Entered 'testing' as search term on #id-search-field
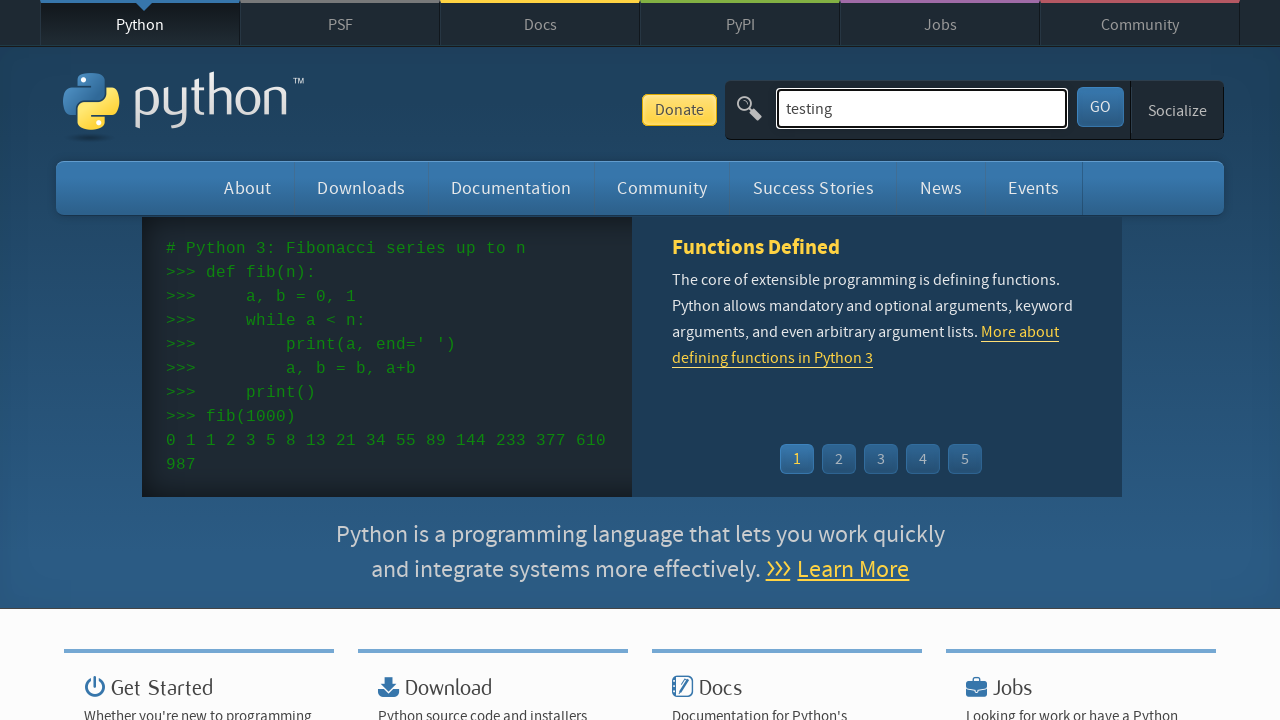

Clicked the submit button to search at (1100, 107) on #submit
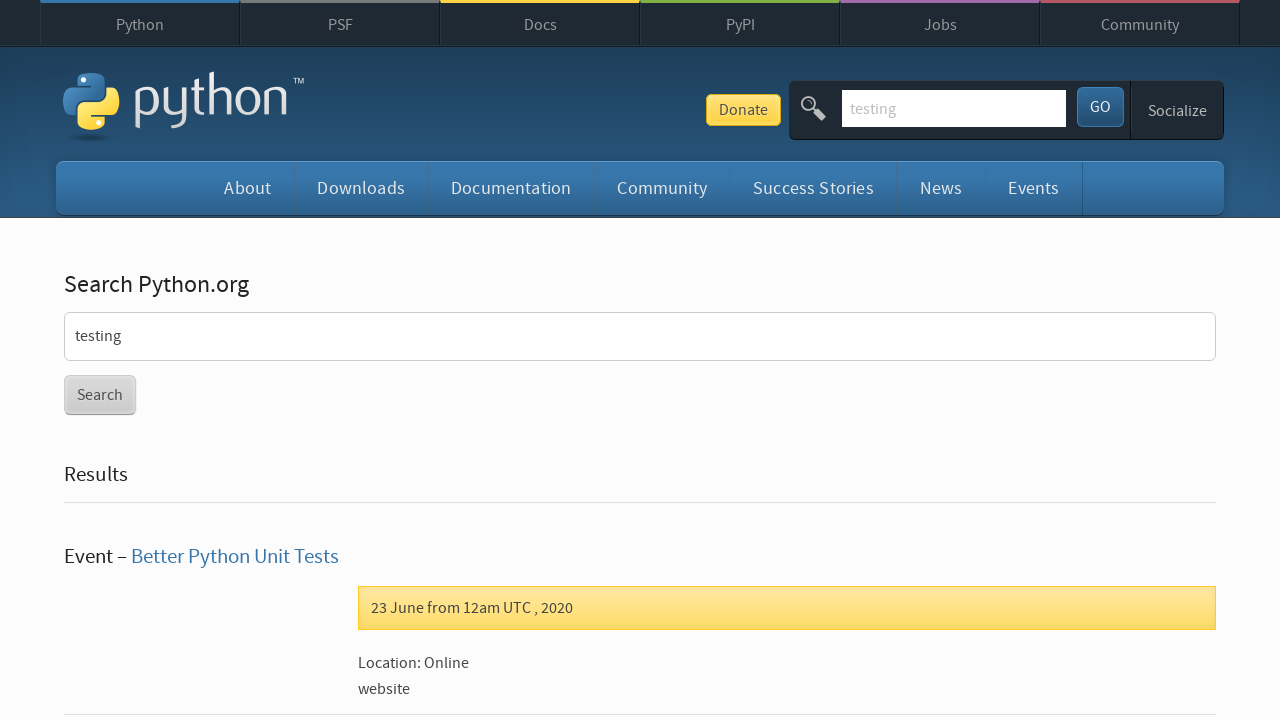

Search results displayed with heading visible
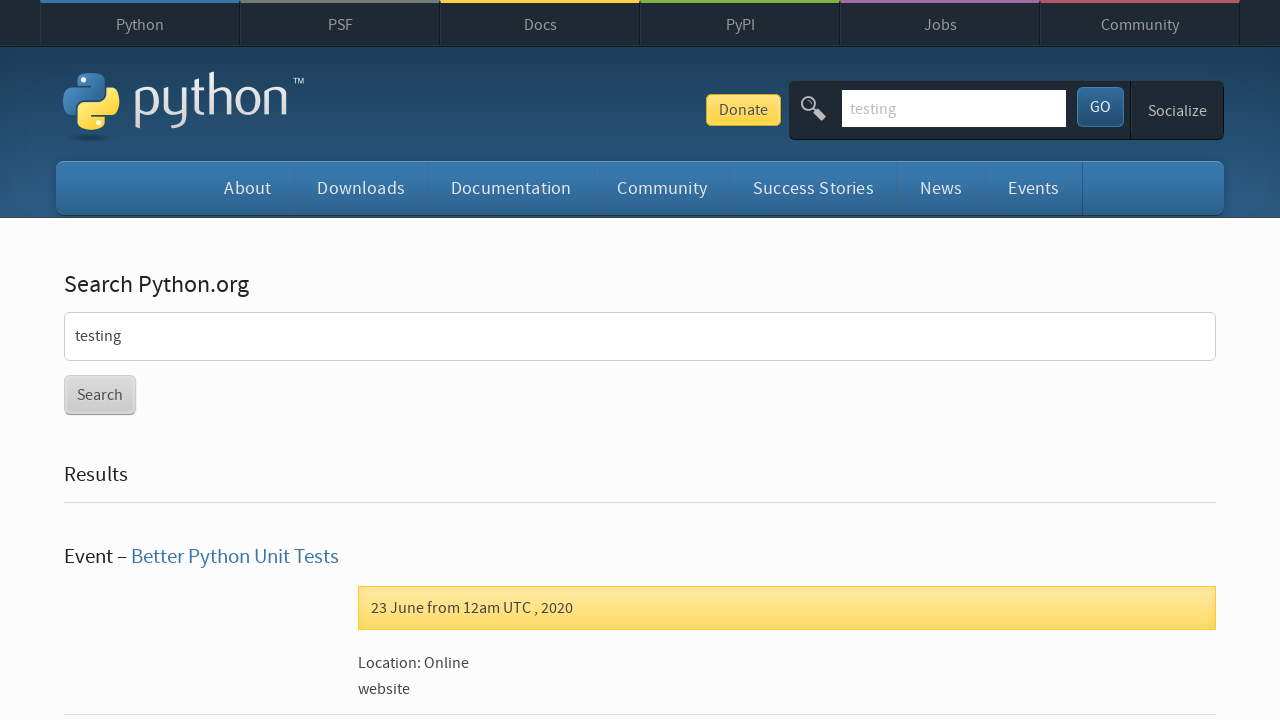

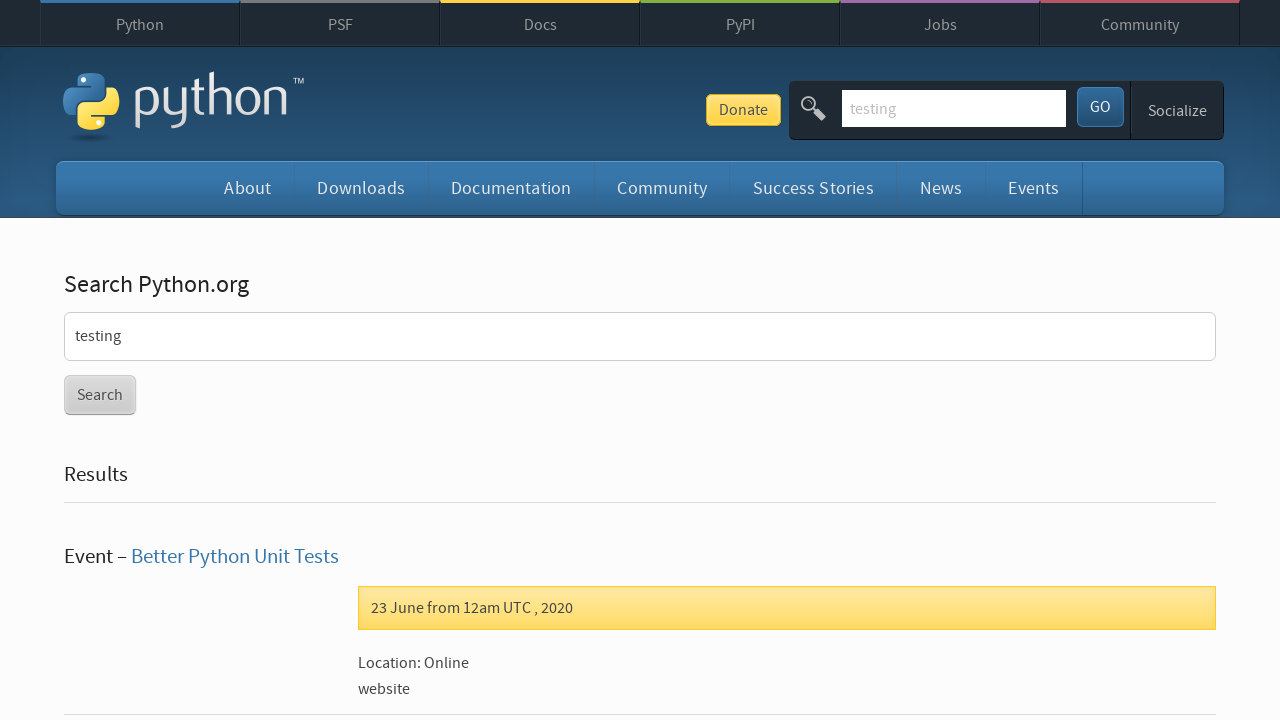